Fills out a practice form by entering name and email, checking a checkbox, selecting from a dropdown, and submitting the form to verify success message

Starting URL: https://rahulshettyacademy.com/angularpractice/

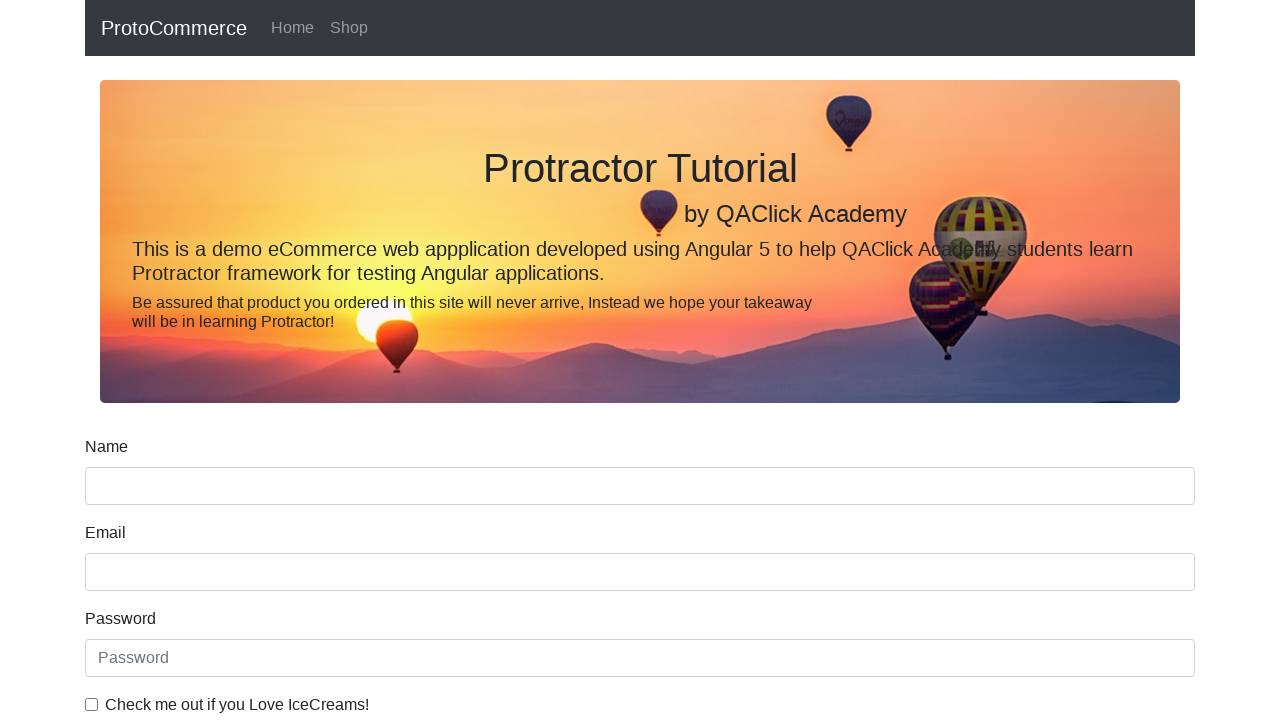

Filled name field with 'Rahul' on input[name='name']
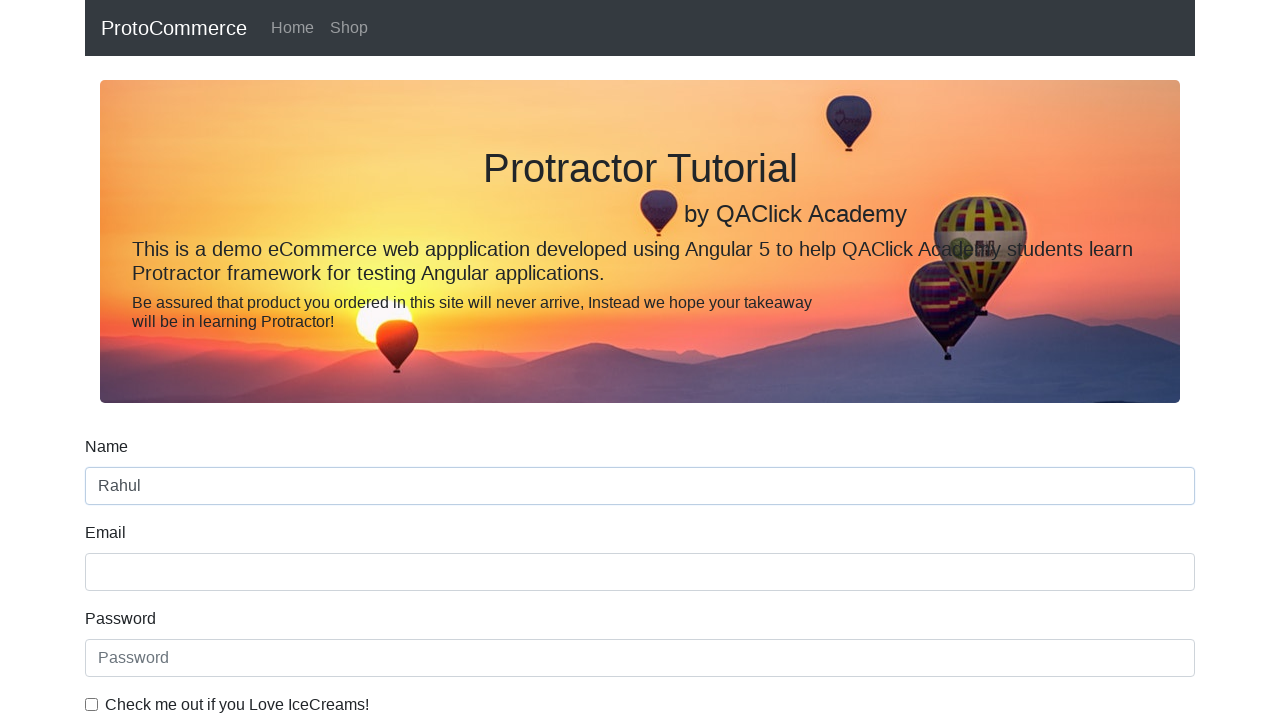

Filled email field with 'test@example.com' on input[name='email']
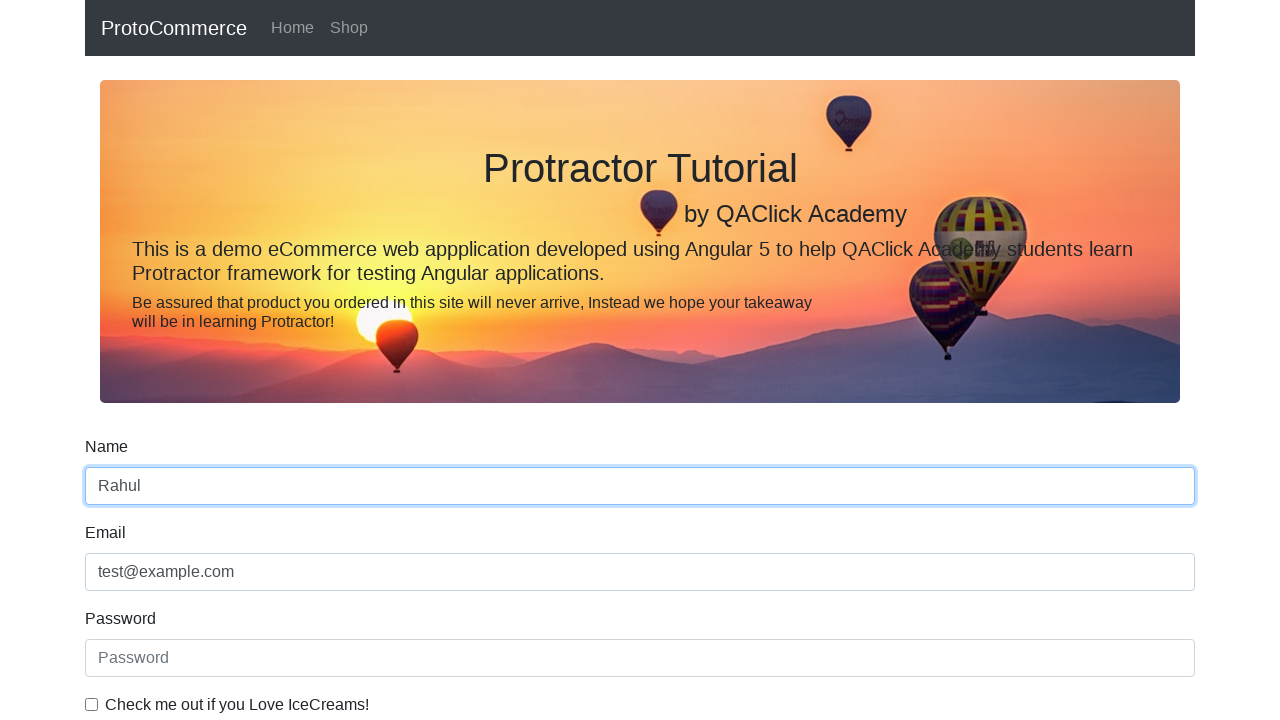

Checked the example checkbox at (92, 704) on #exampleCheck1
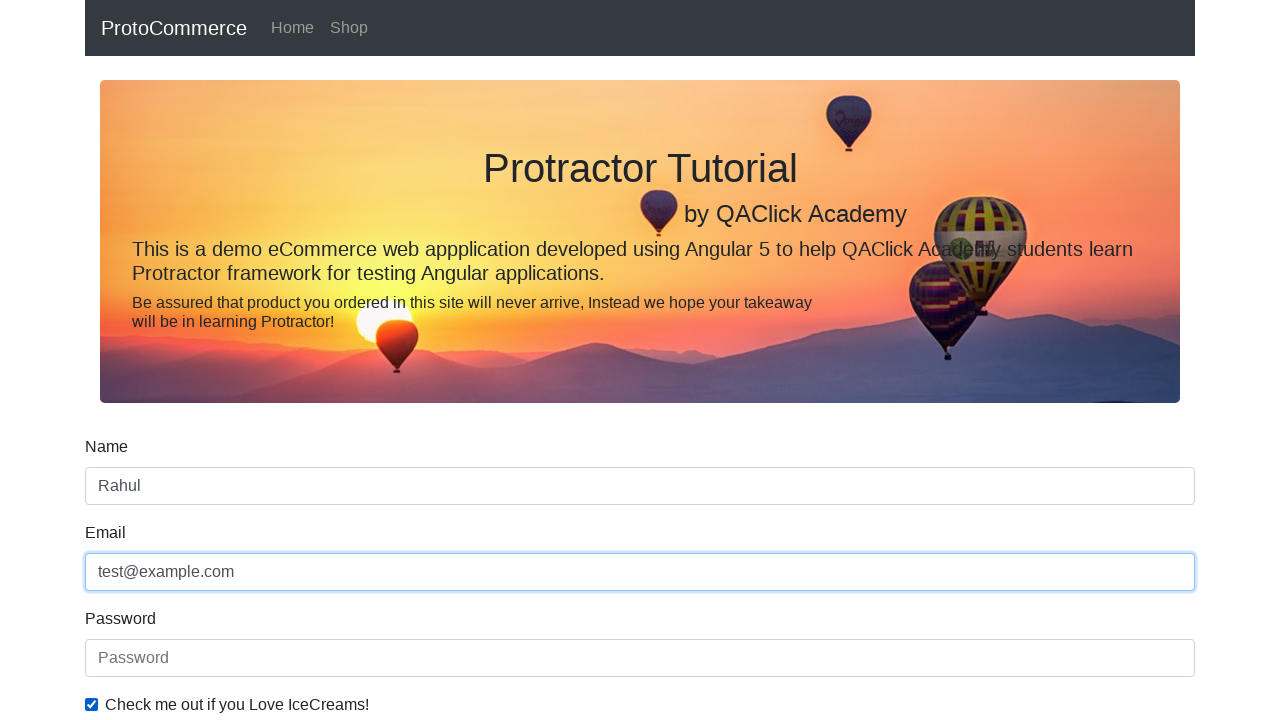

Selected 'Male' from dropdown by label on #exampleFormControlSelect1
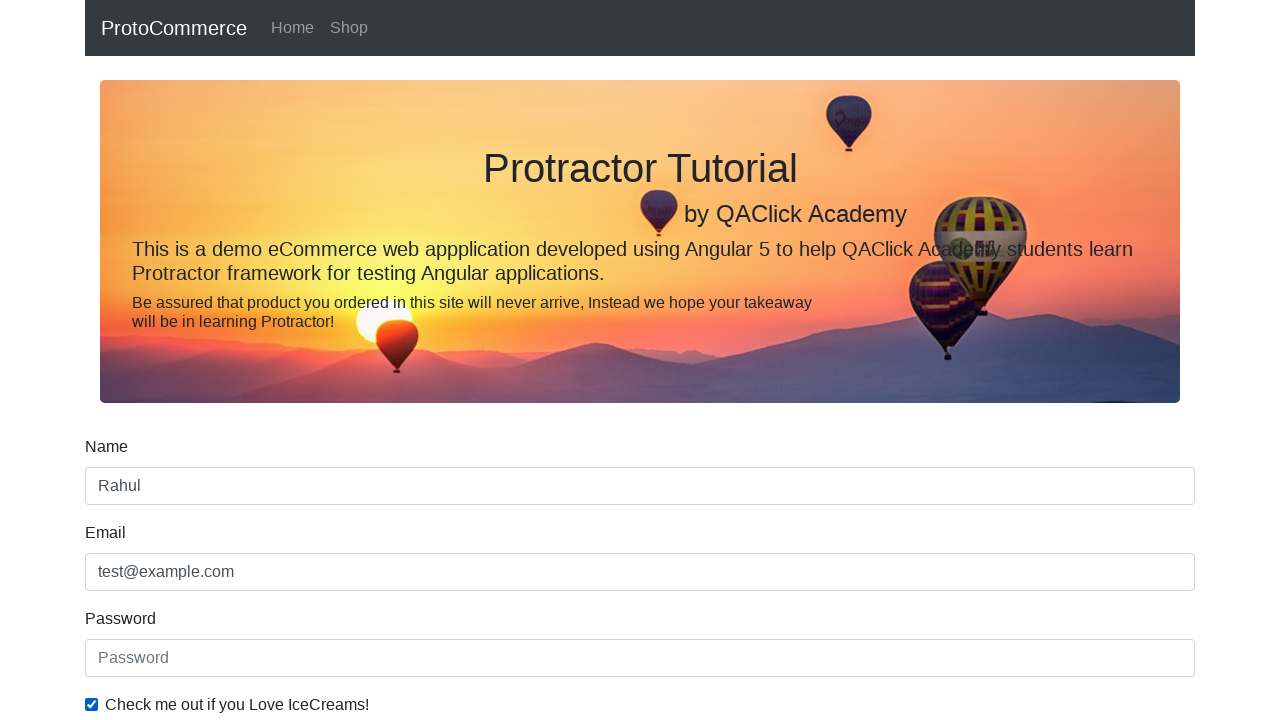

Selected first option from dropdown by index on #exampleFormControlSelect1
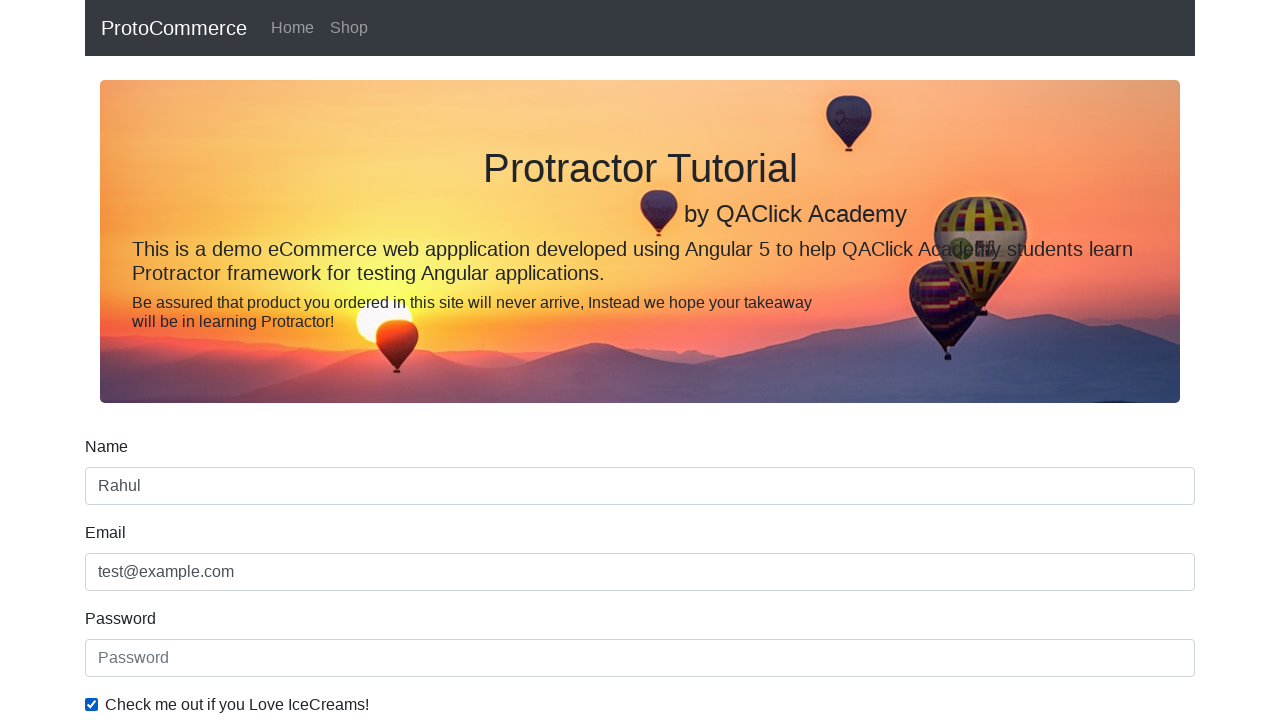

Clicked submit button to submit the form at (123, 491) on xpath=//input[@type='submit']
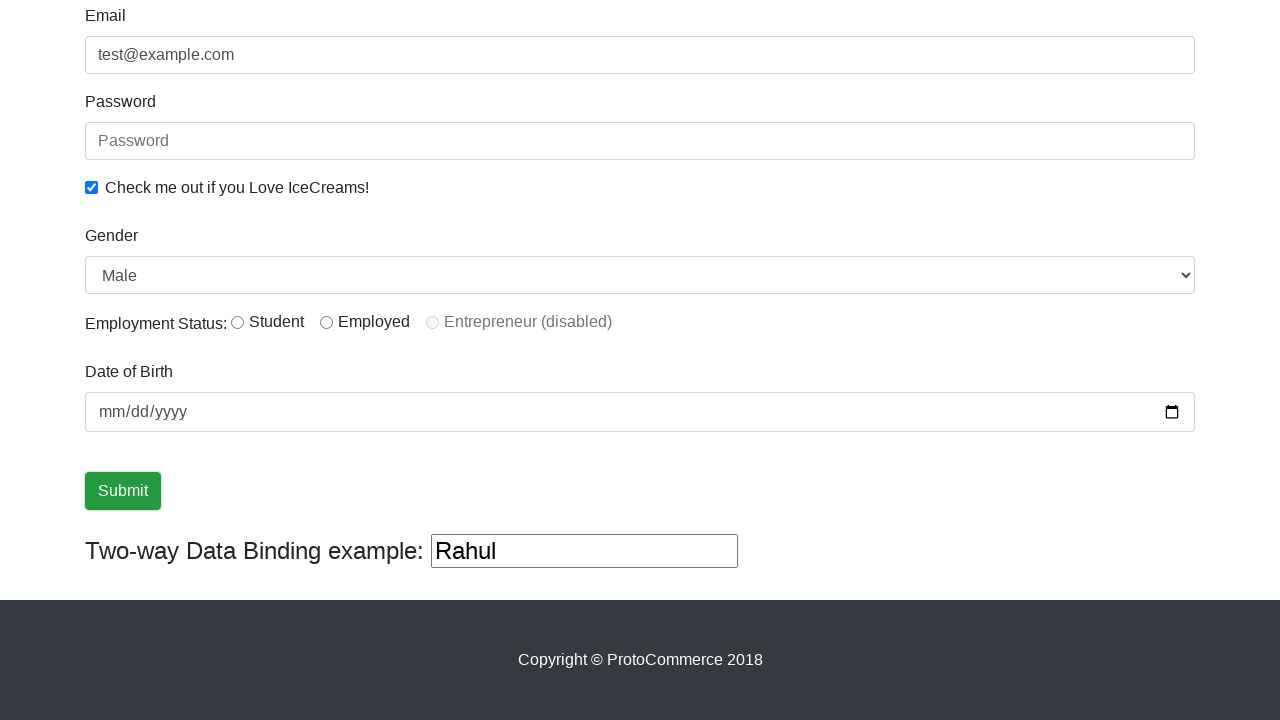

Success alert message appeared
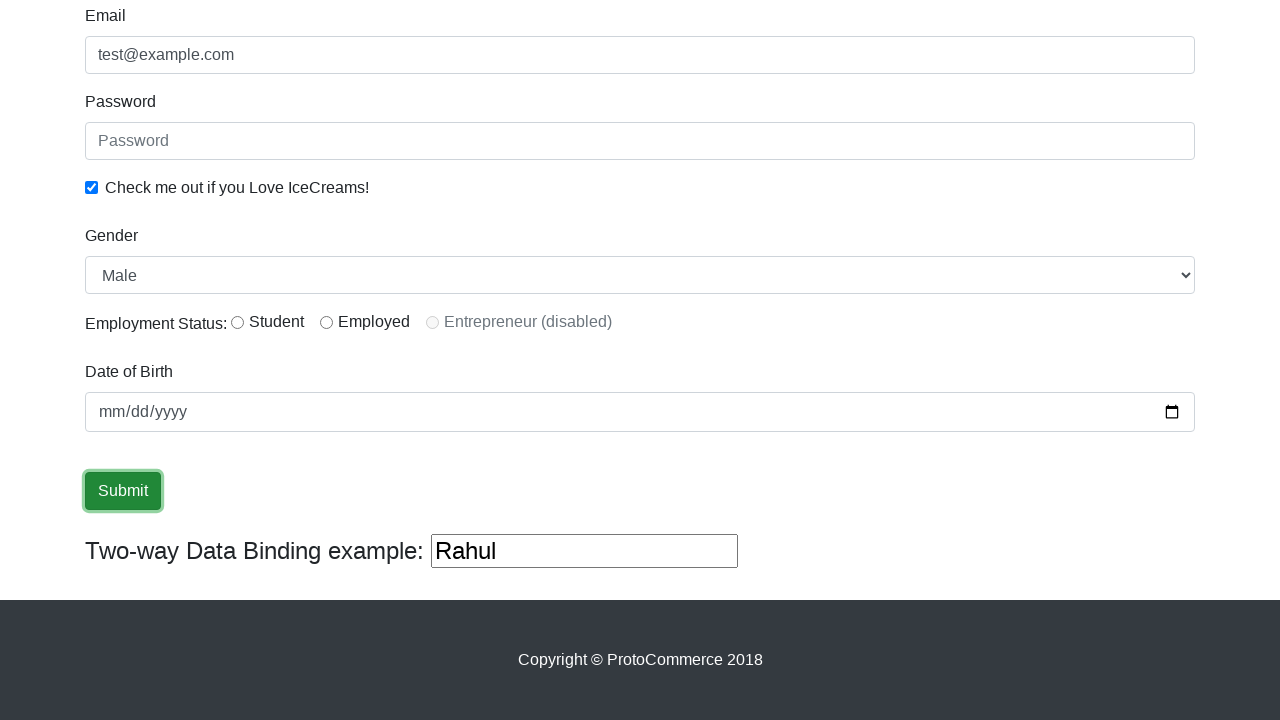

Retrieved success message: '
                    ×
                    Success! The Form has been submitted successfully!.
                  '
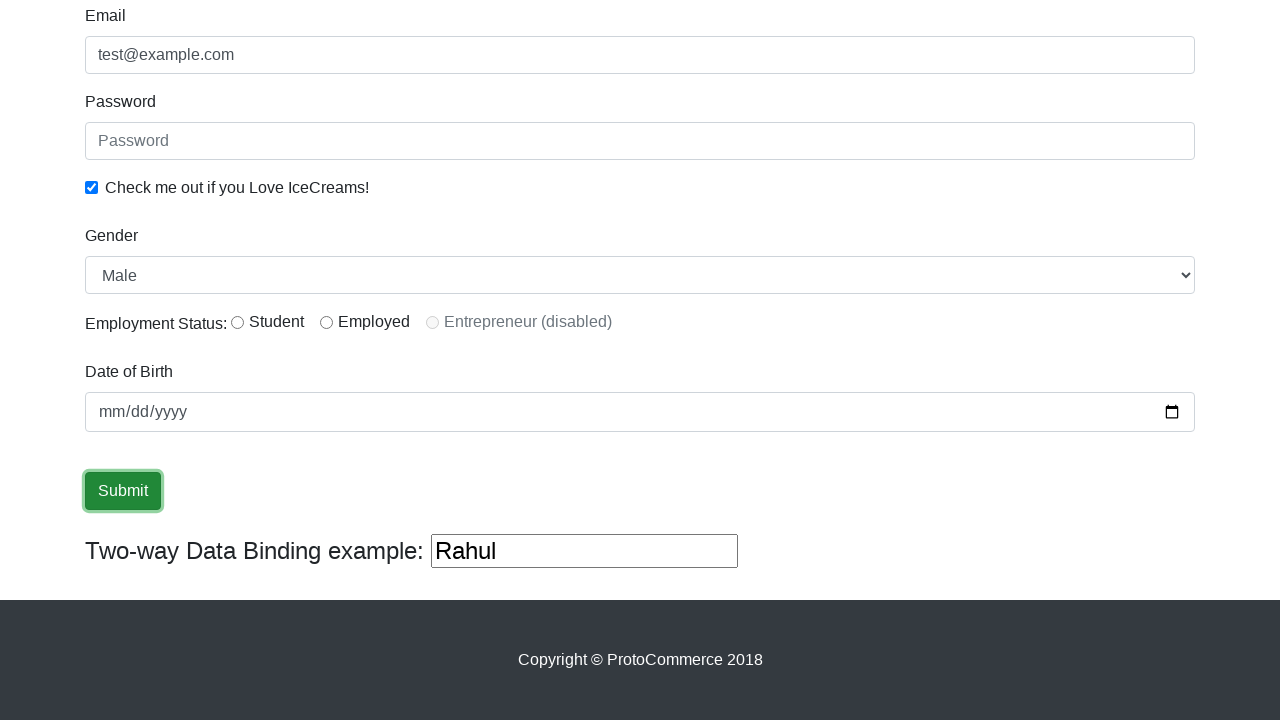

Verified that success message contains 'success'
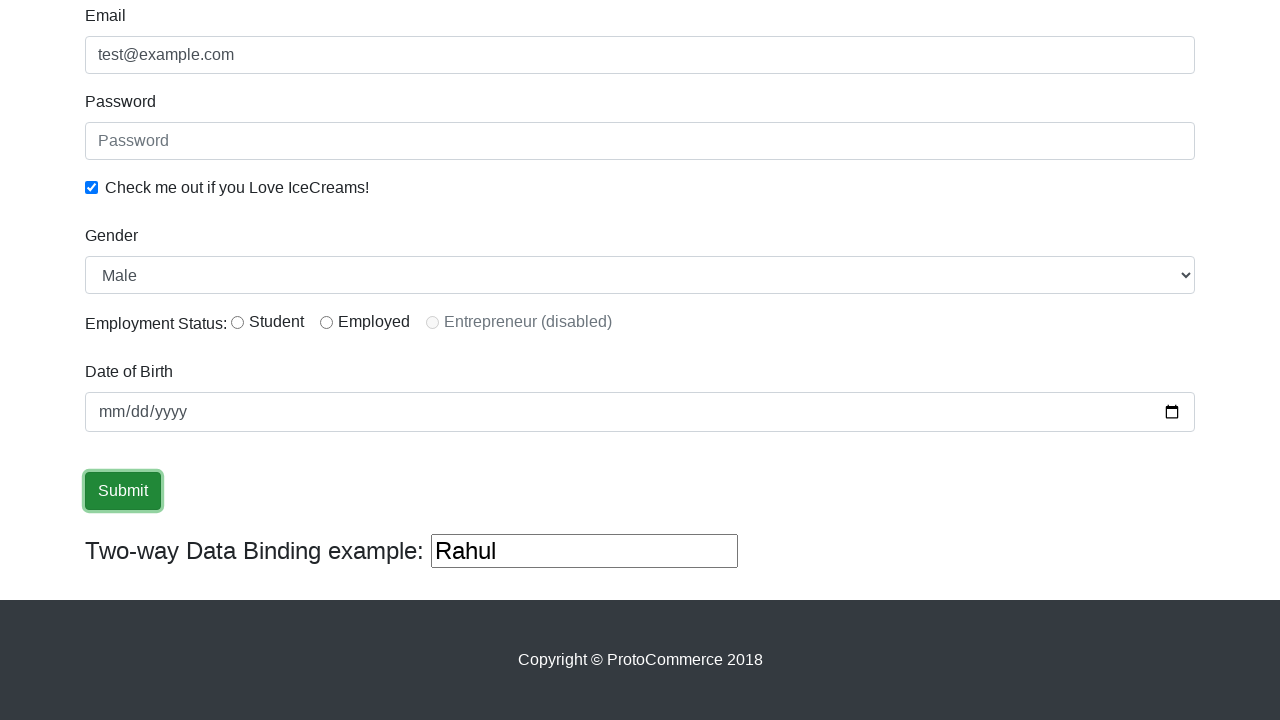

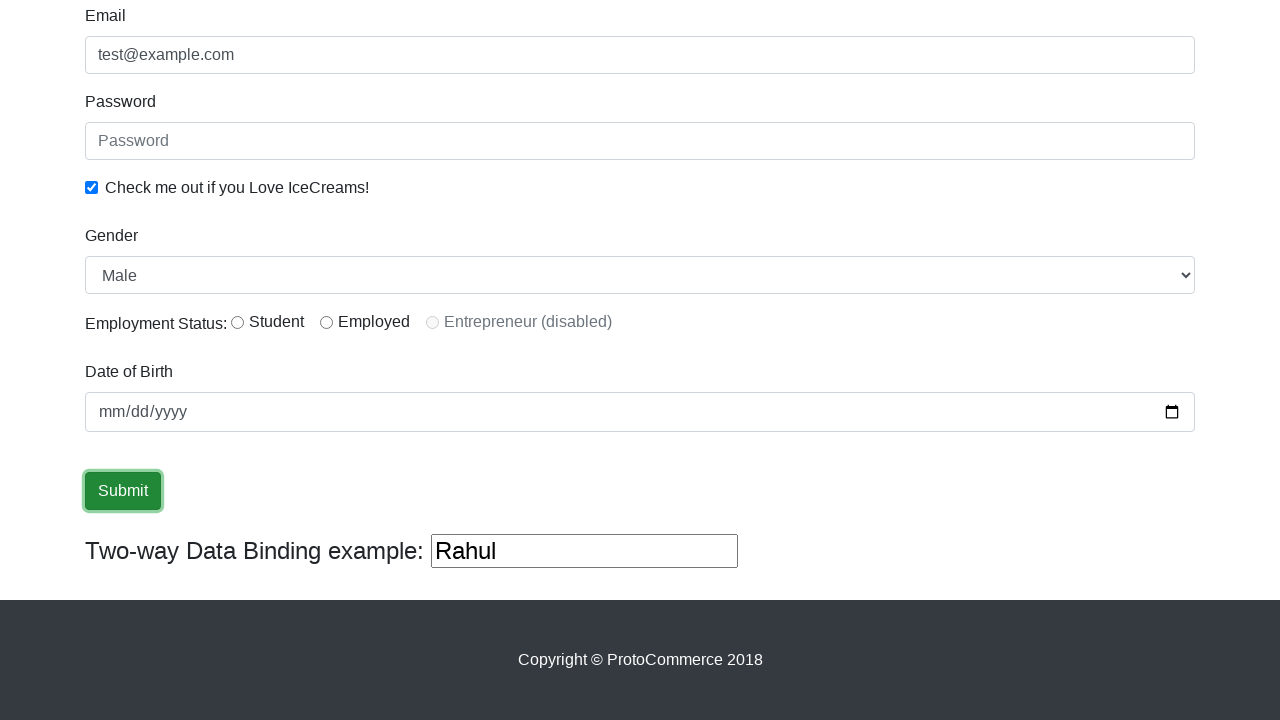